Tests dropdown functionality by opening a passenger selection dropdown, incrementing the adult count 5 times, and then closing the dropdown.

Starting URL: https://rahulshettyacademy.com/dropdownsPractise/

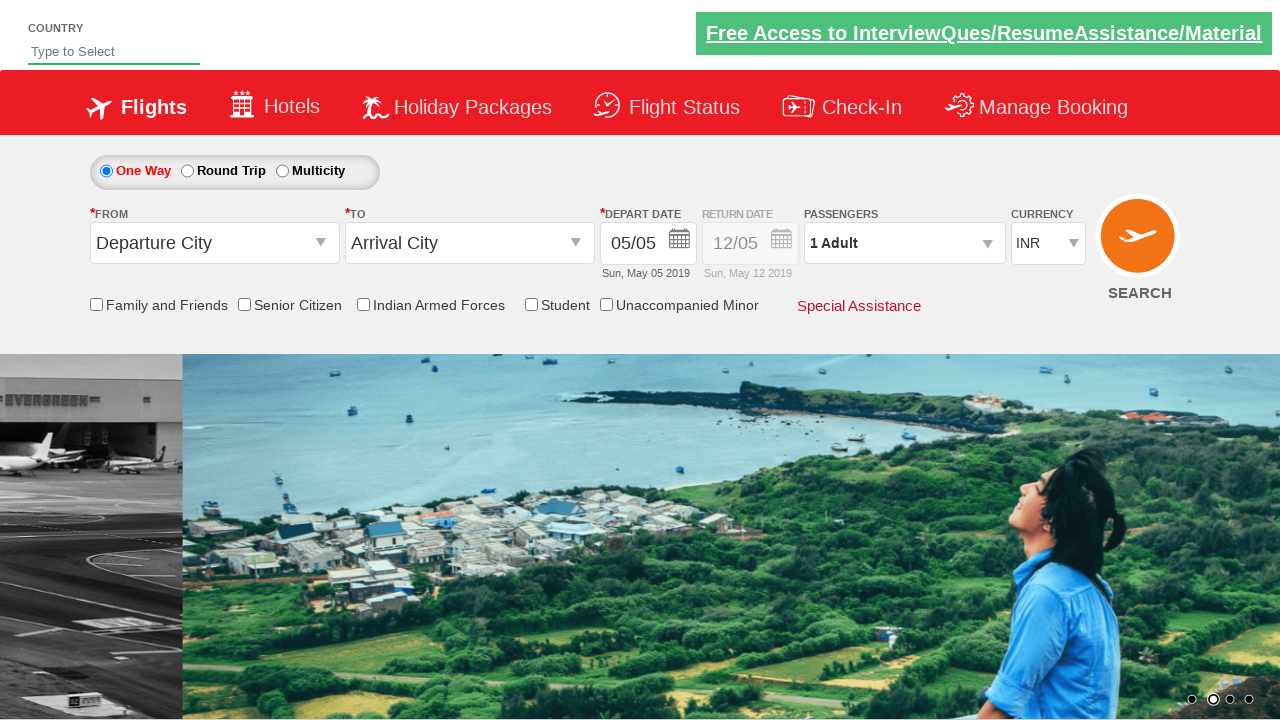

Clicked on passenger selection dropdown to open it at (904, 243) on div[id='divpaxinfo']
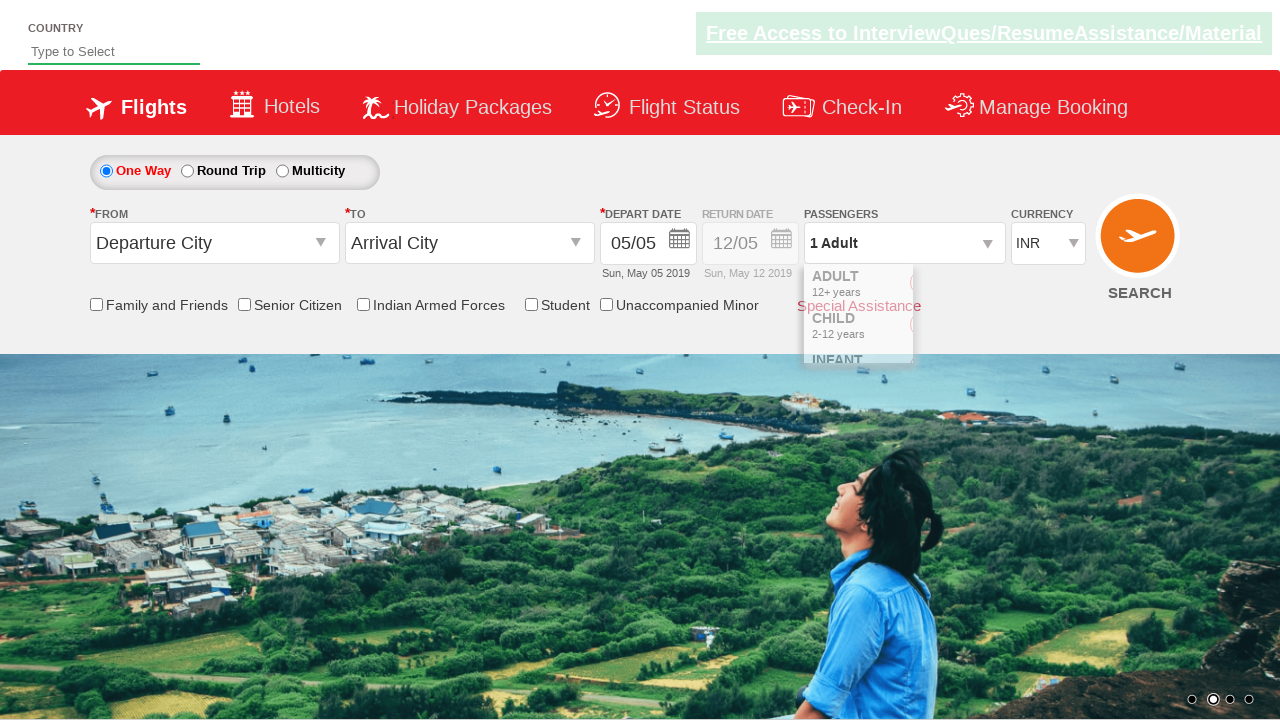

Waited for dropdown to be fully visible
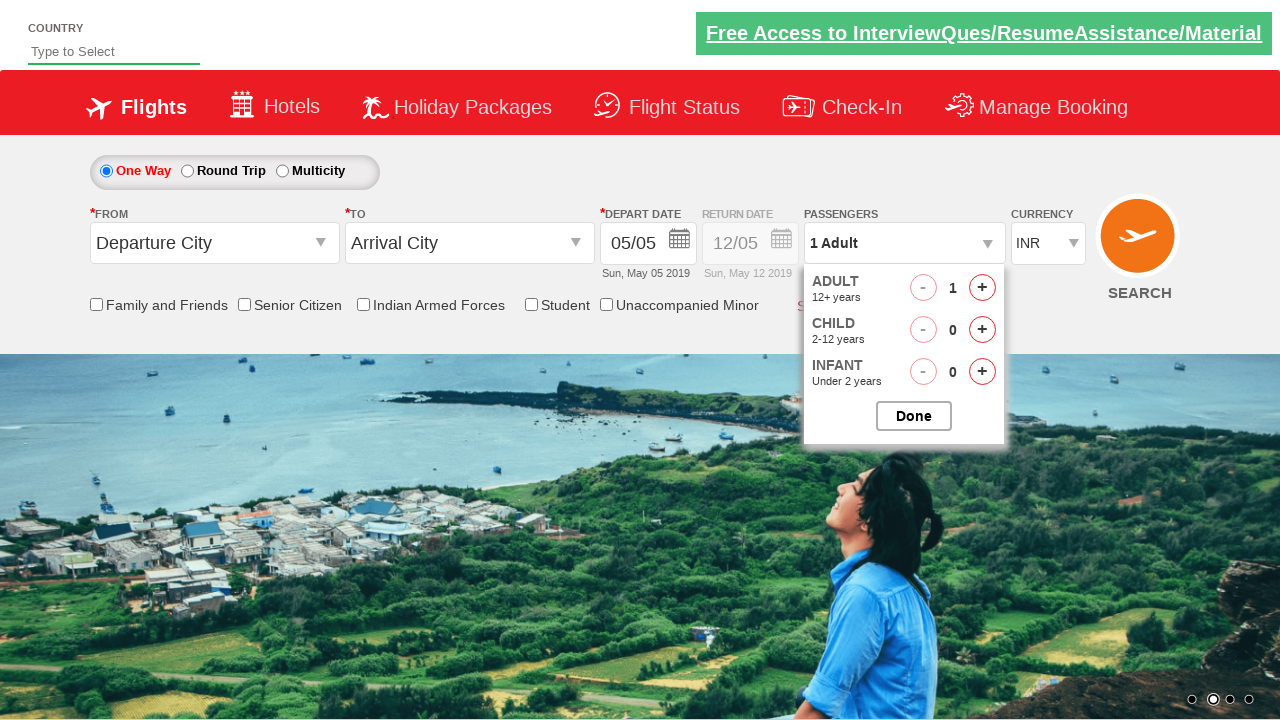

Incremented adult count (iteration 1 of 5) at (982, 288) on #hrefIncAdt
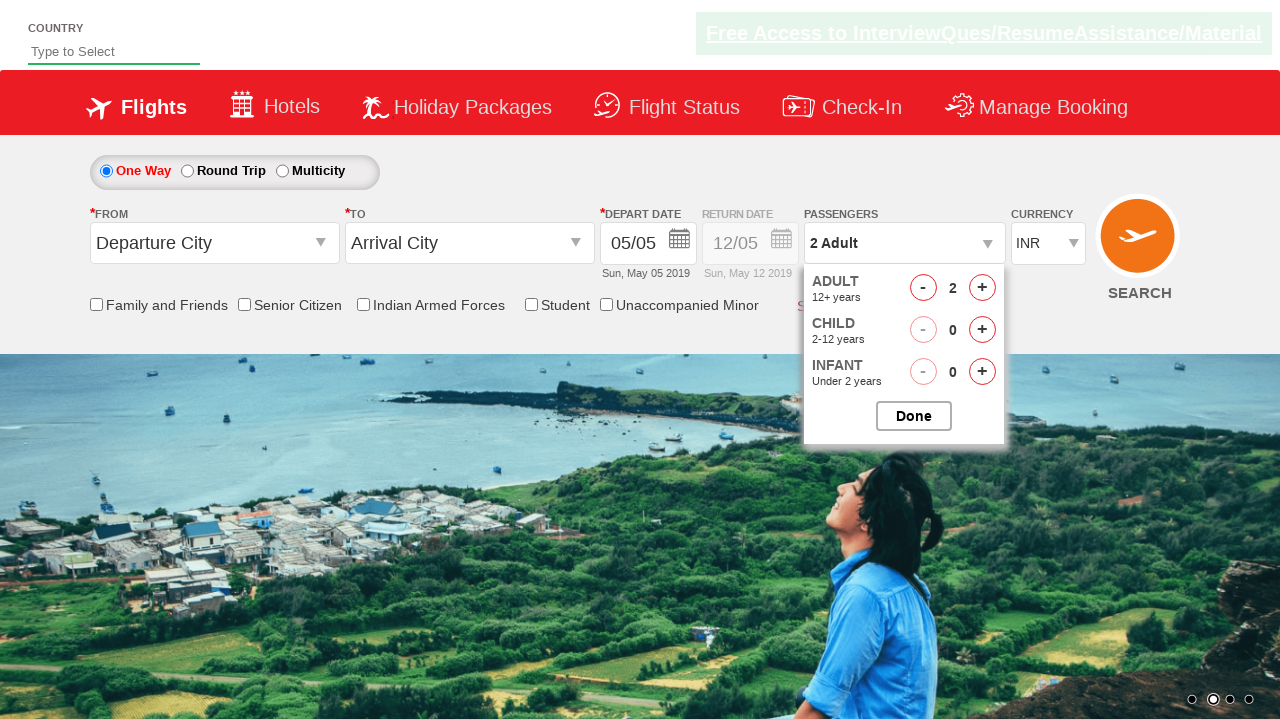

Incremented adult count (iteration 2 of 5) at (982, 288) on #hrefIncAdt
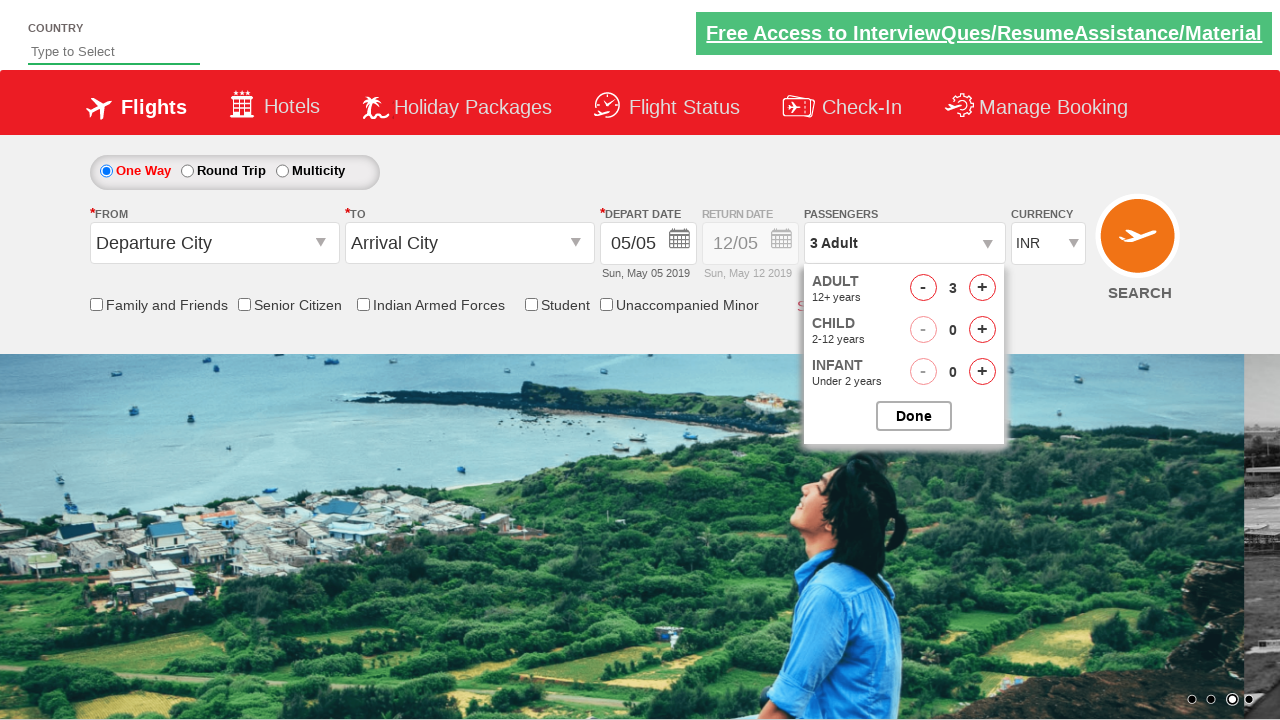

Incremented adult count (iteration 3 of 5) at (982, 288) on #hrefIncAdt
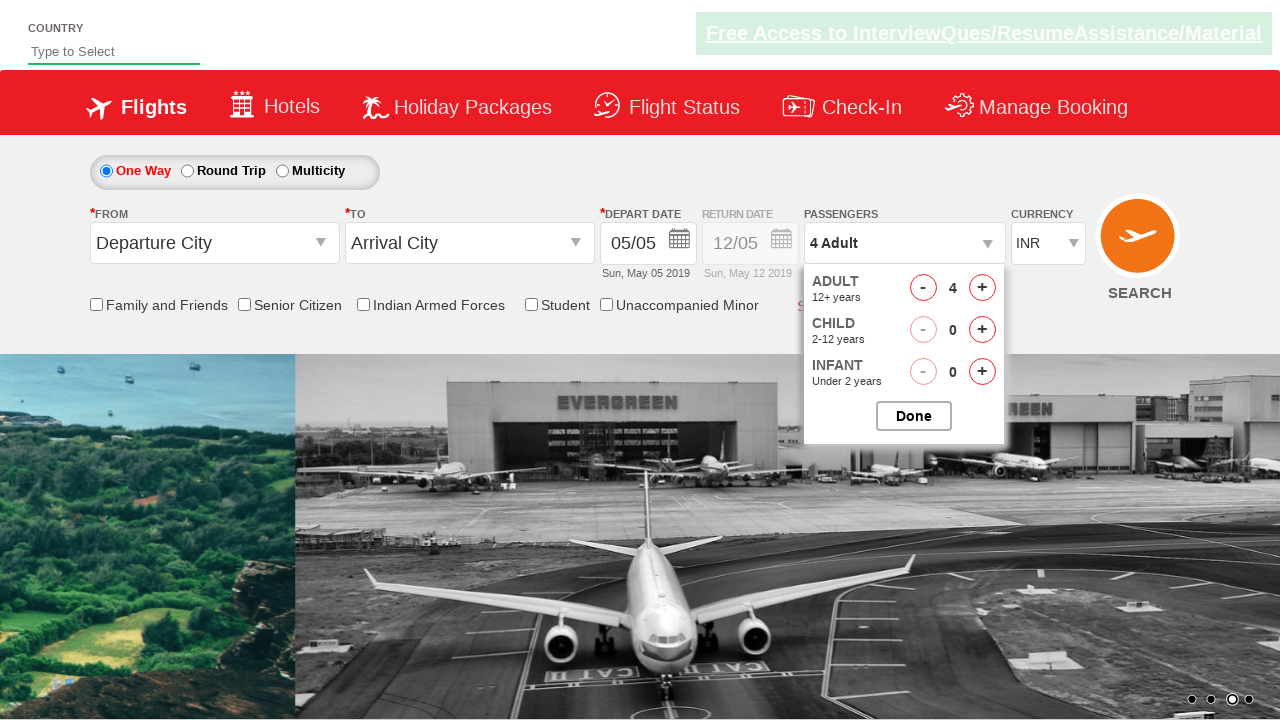

Incremented adult count (iteration 4 of 5) at (982, 288) on #hrefIncAdt
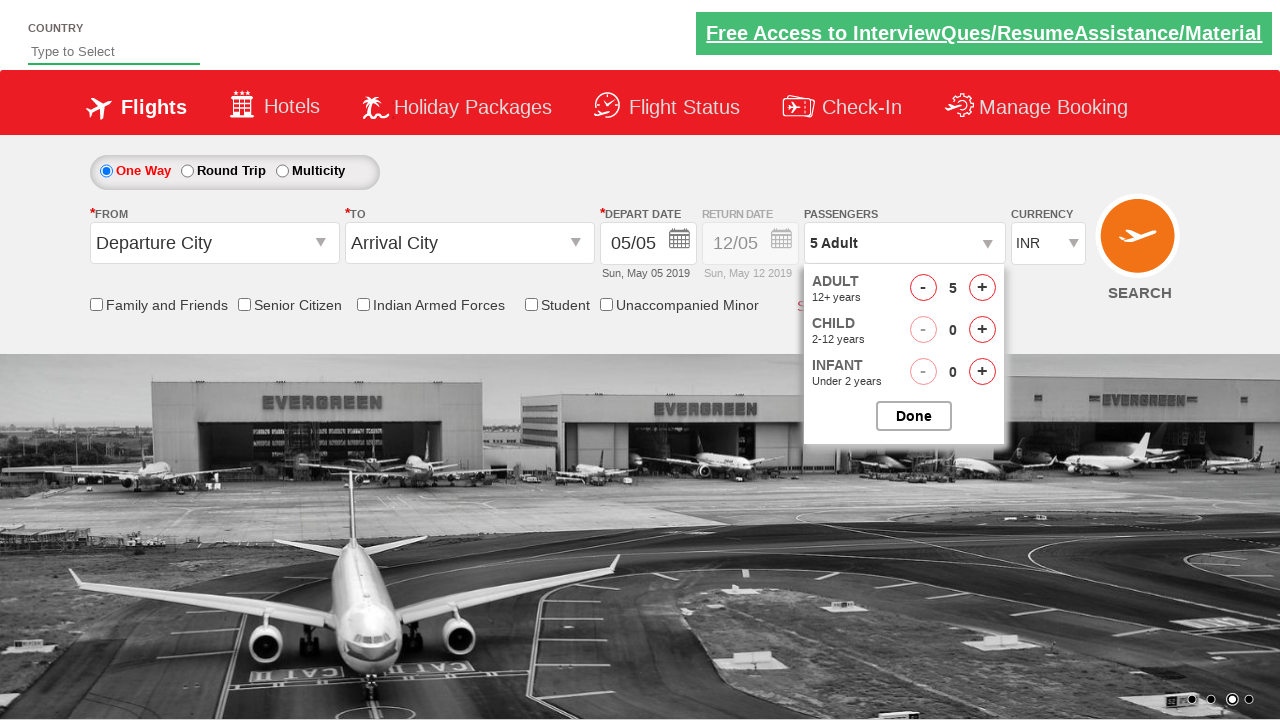

Incremented adult count (iteration 5 of 5) at (982, 288) on #hrefIncAdt
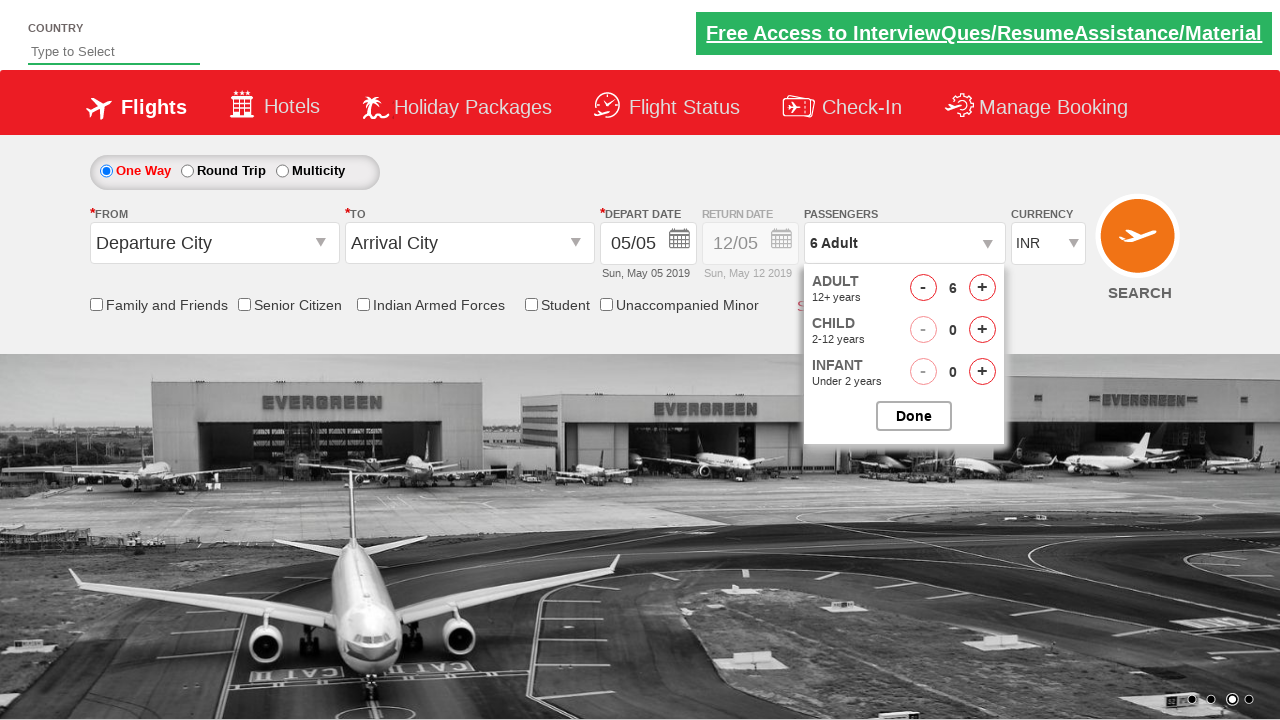

Closed the passenger selection dropdown at (914, 416) on #btnclosepaxoption
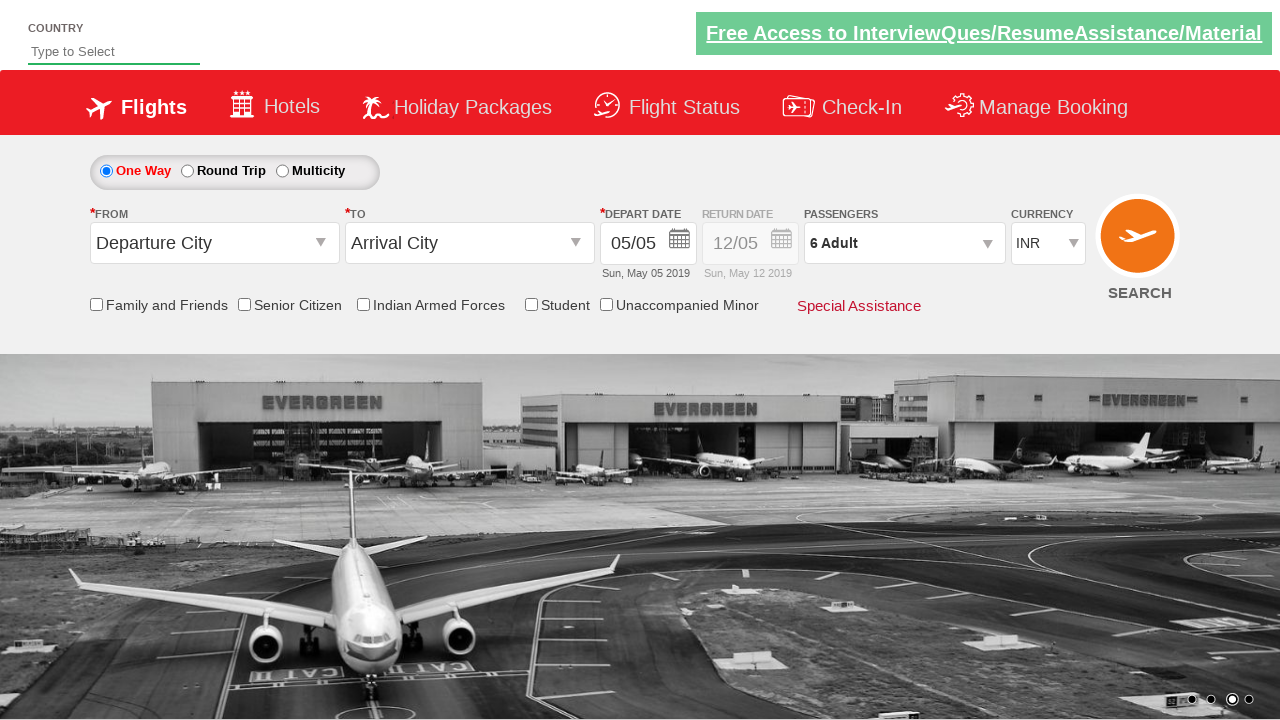

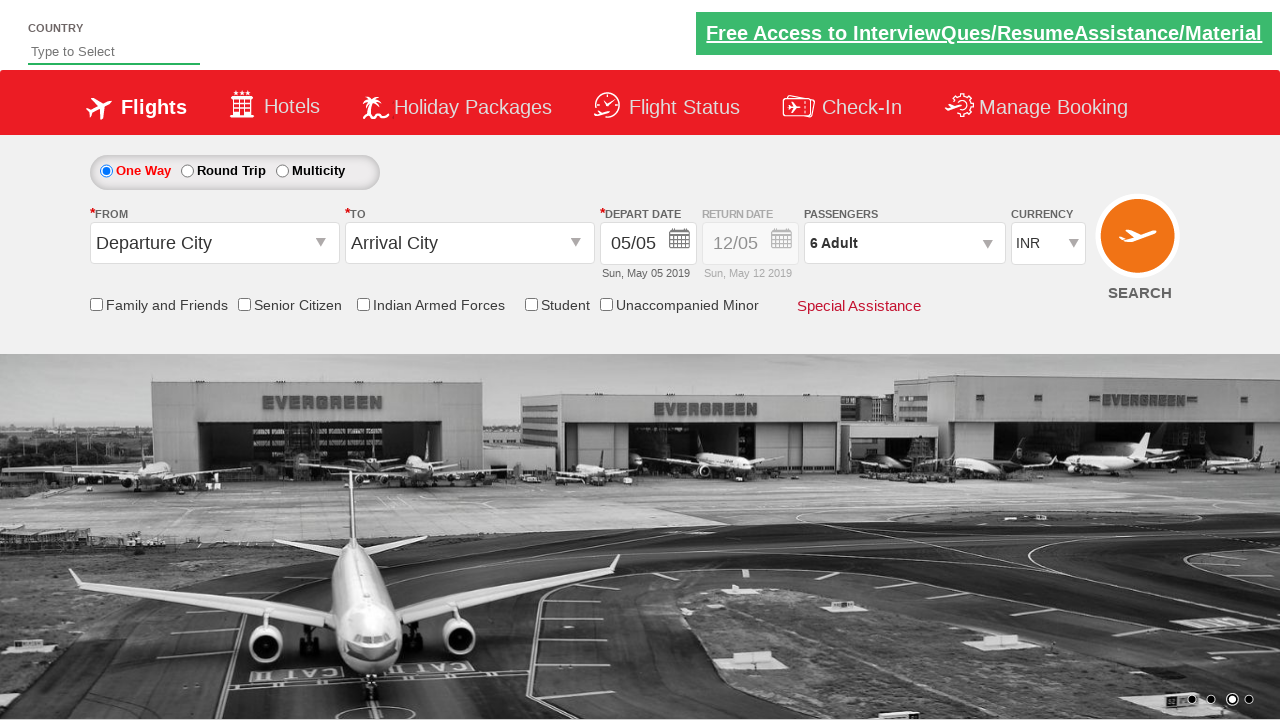